Tests dynamic loading functionality where an element is rendered after clicking a start button and waiting for a loading bar to complete (element doesn't exist in DOM until loaded).

Starting URL: http://the-internet.herokuapp.com/dynamic_loading/2

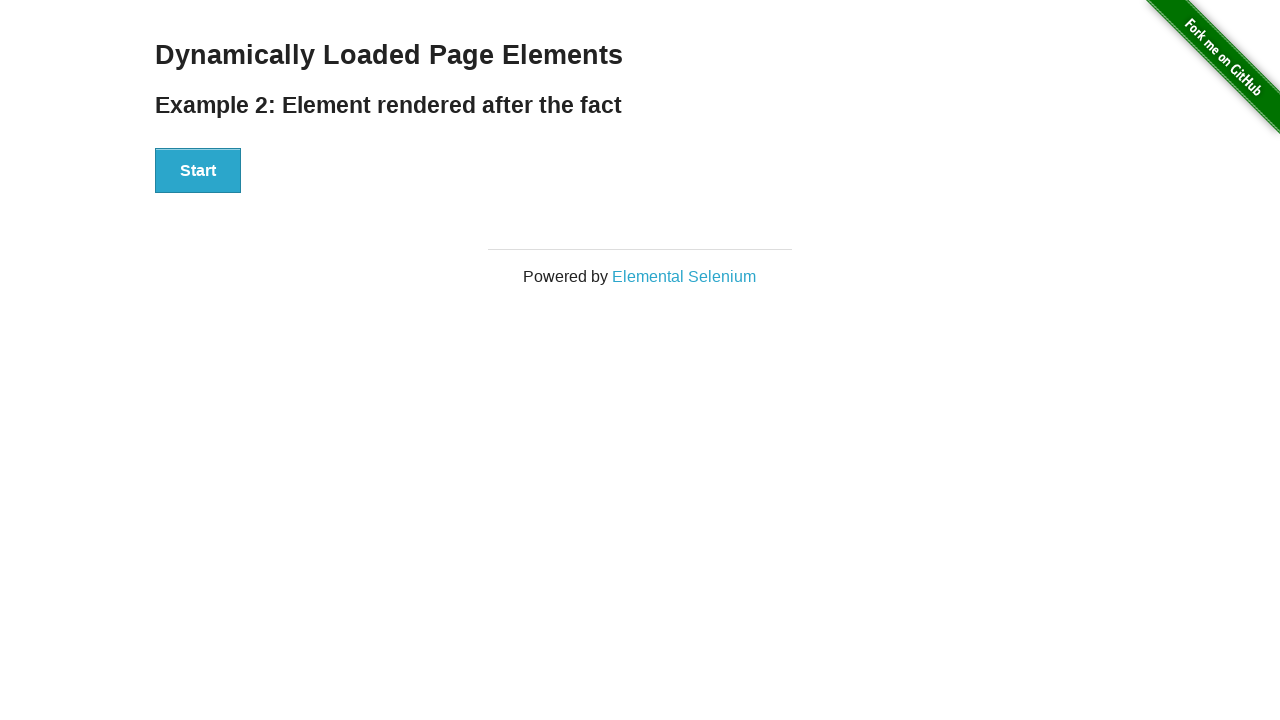

Clicked Start button to trigger dynamic loading at (198, 171) on #start button
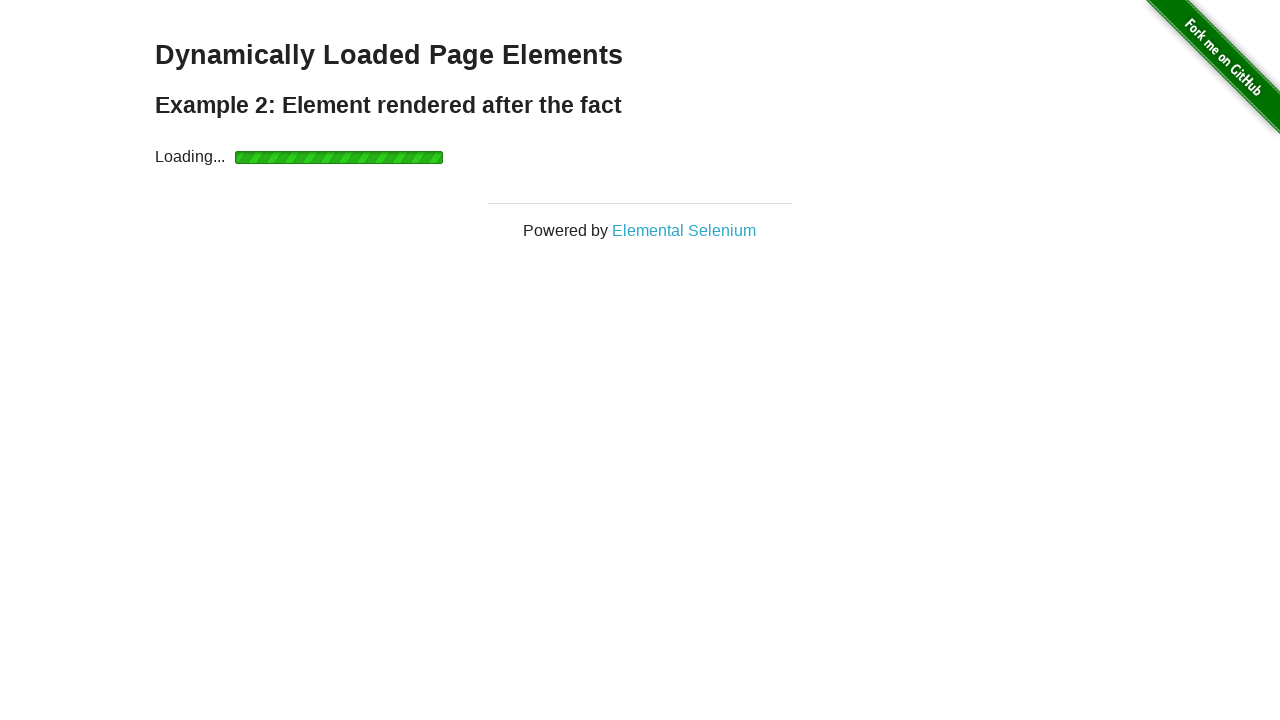

Loading completed and finish element became visible
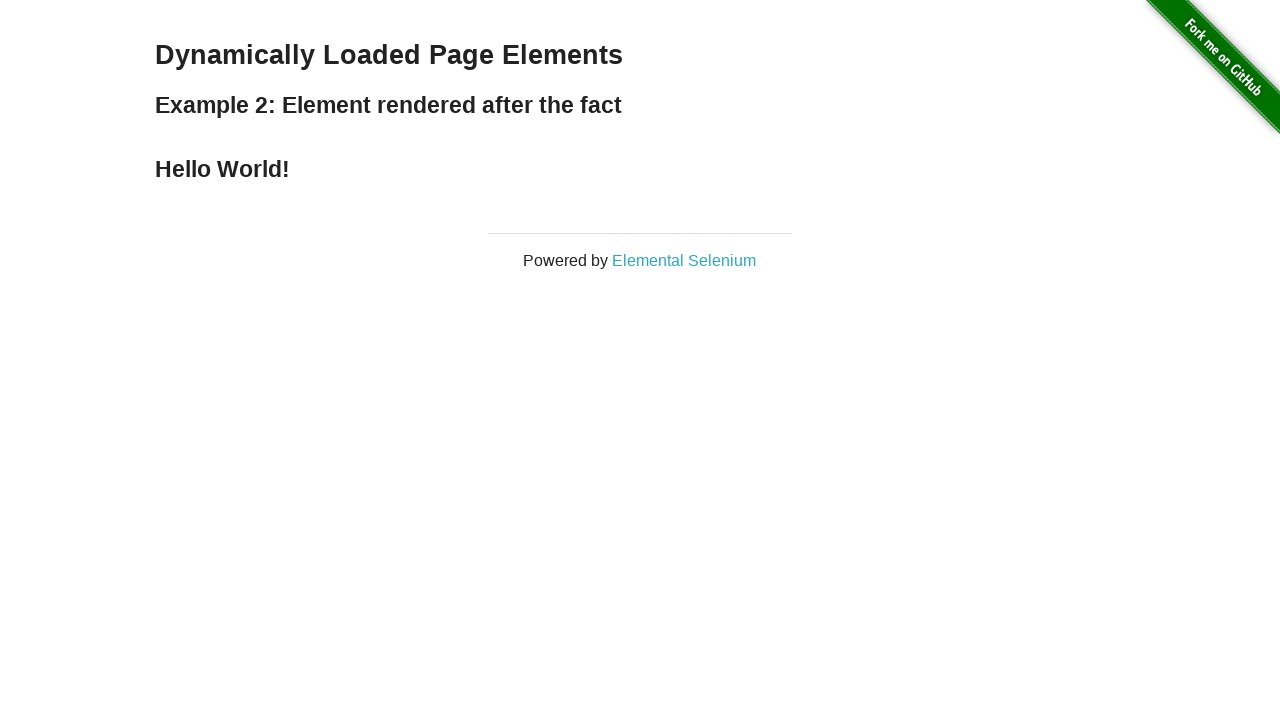

Retrieved text content from finish element
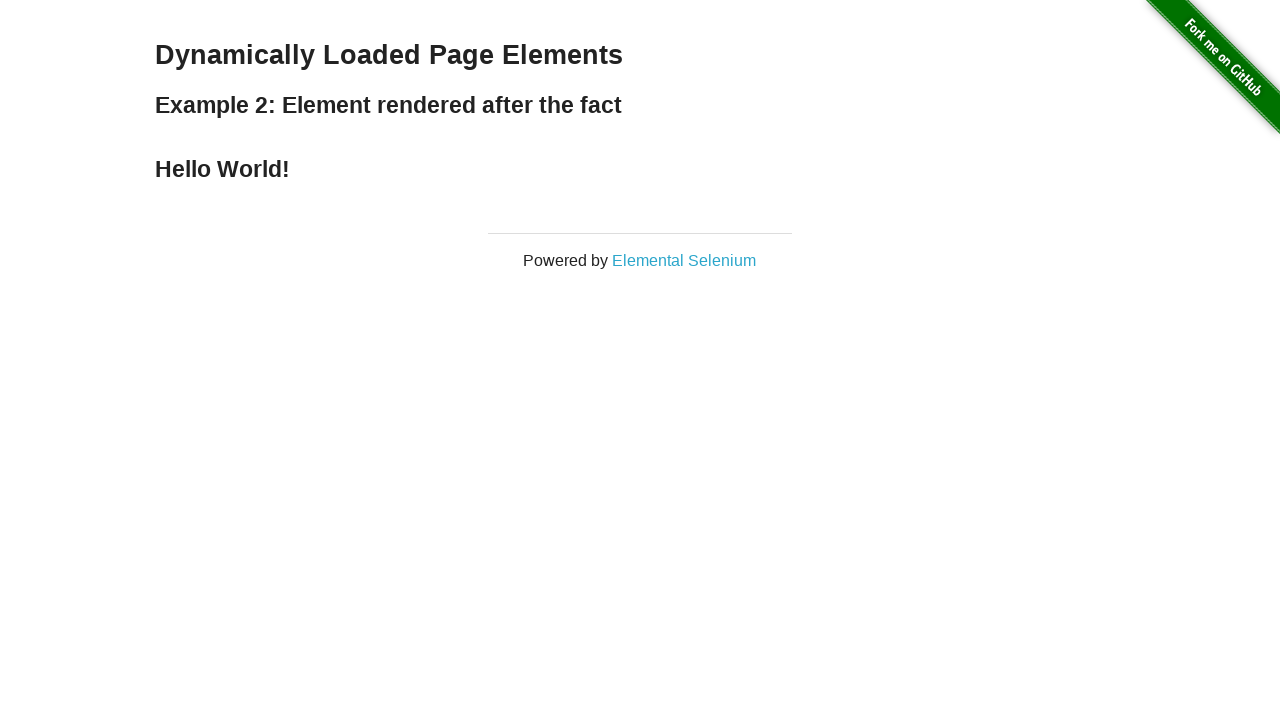

Verified finish element contains 'Hello World!'
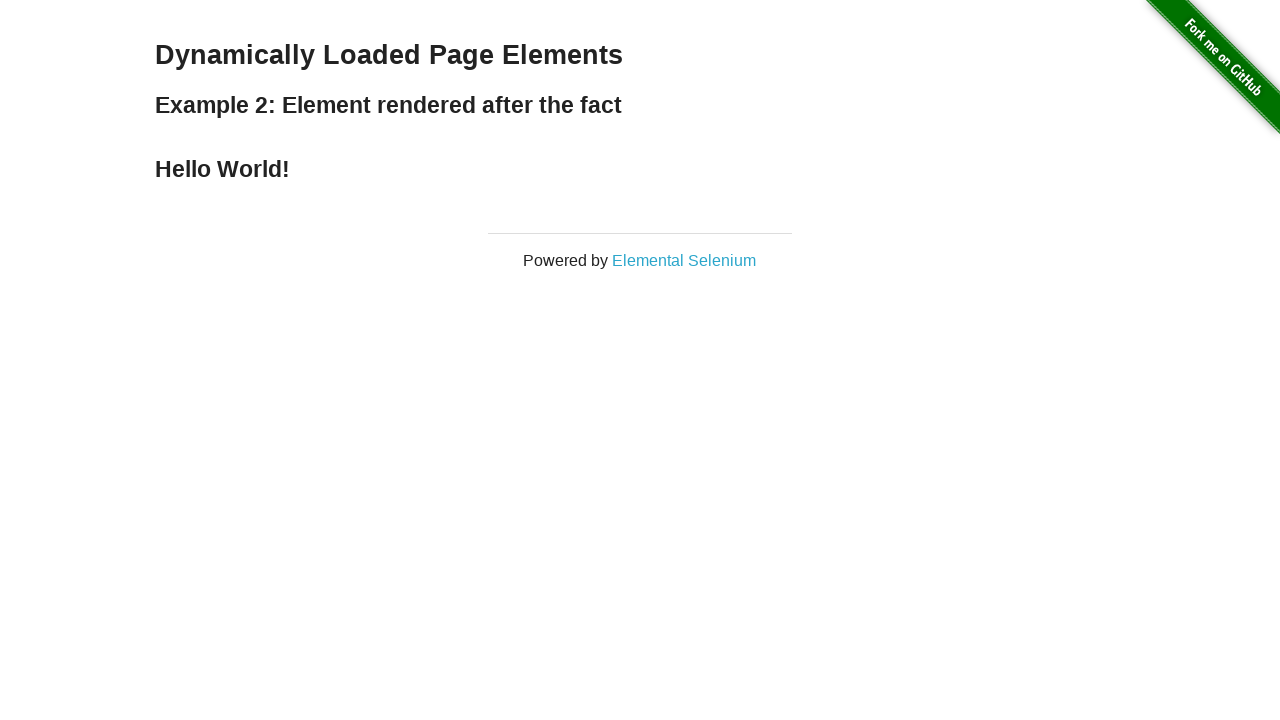

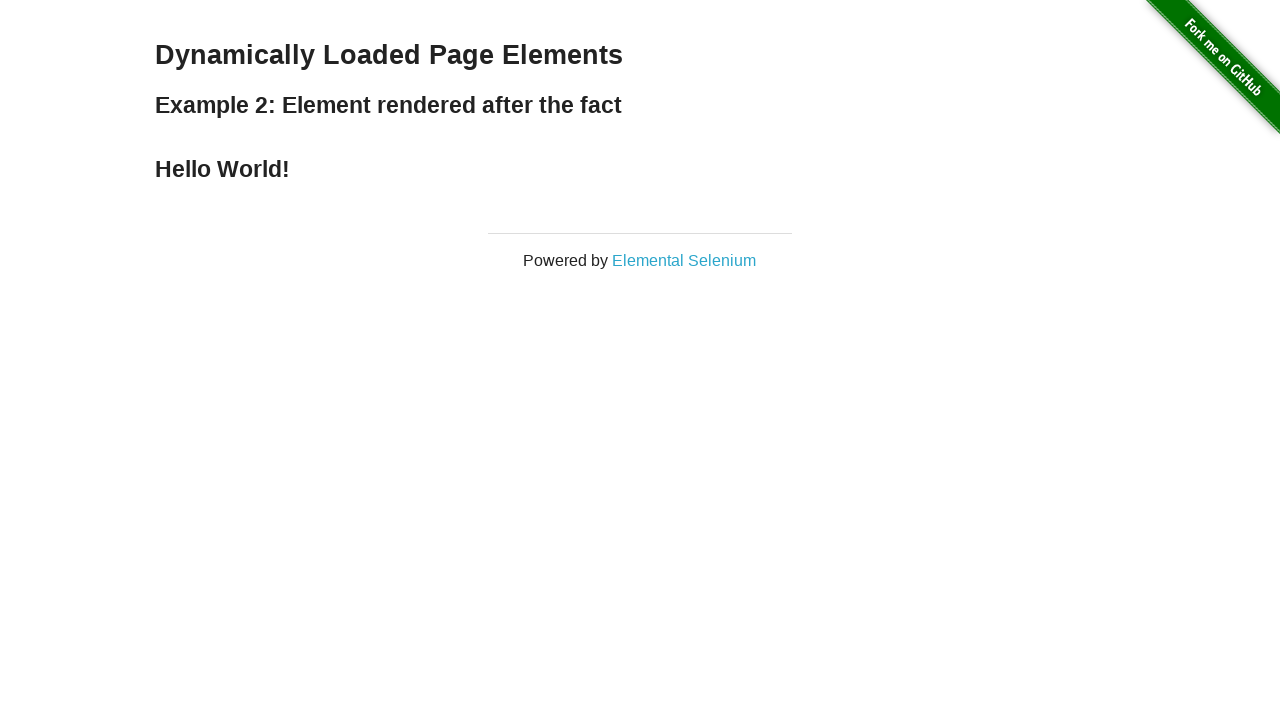